Tests window switching functionality by opening a new window, extracting course information from it, and using that information to fill a form in the original window

Starting URL: https://rahulshettyacademy.com/angularpractice/

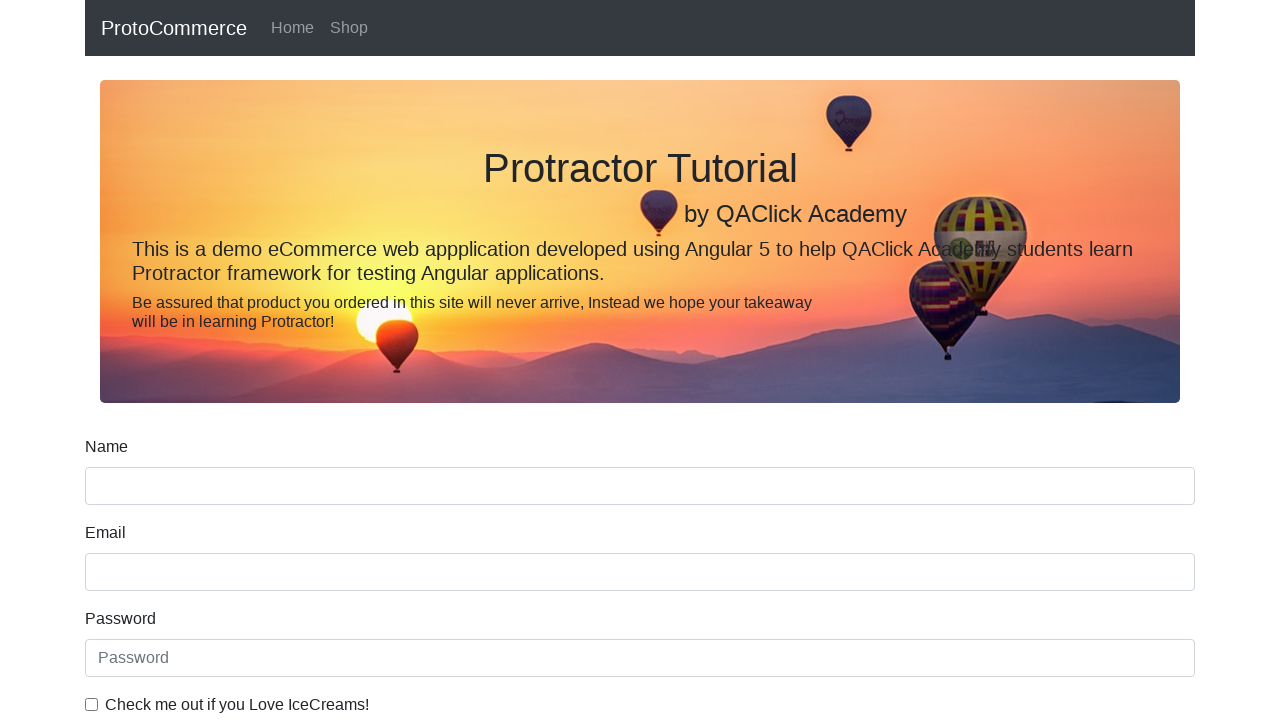

Opened a new page in the same context
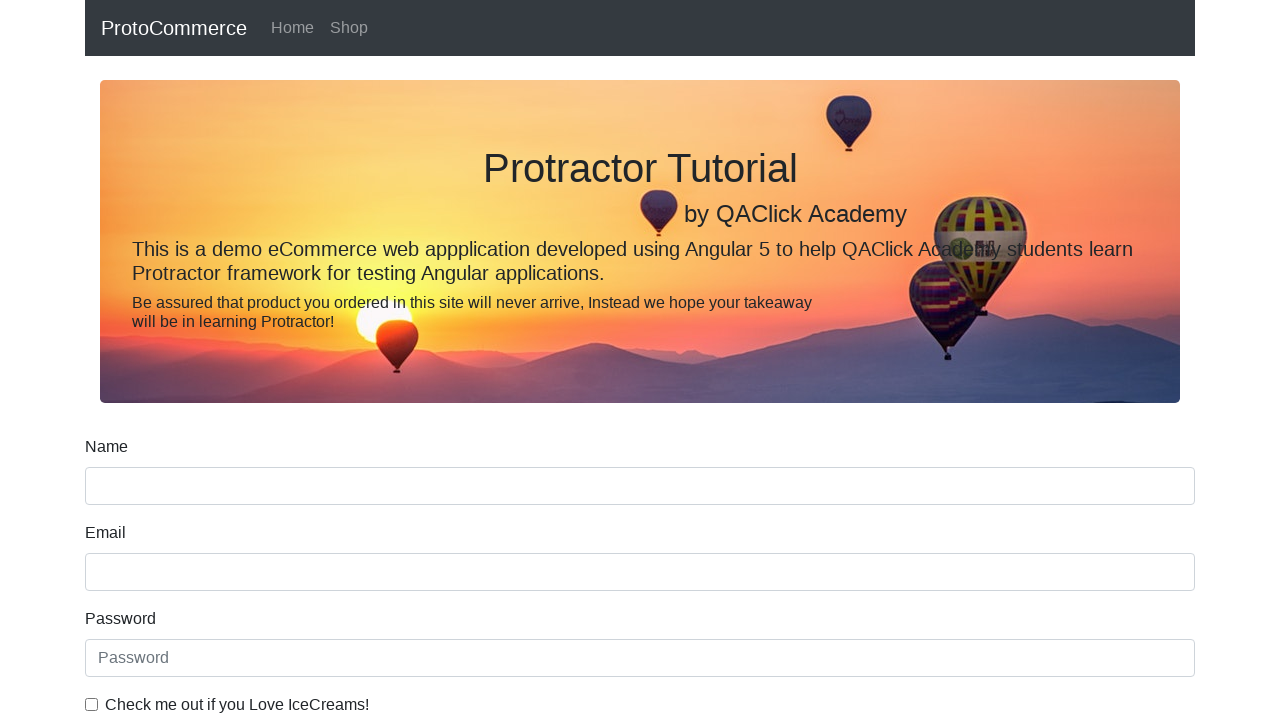

Navigated new page to https://rahulshettyacademy.com/
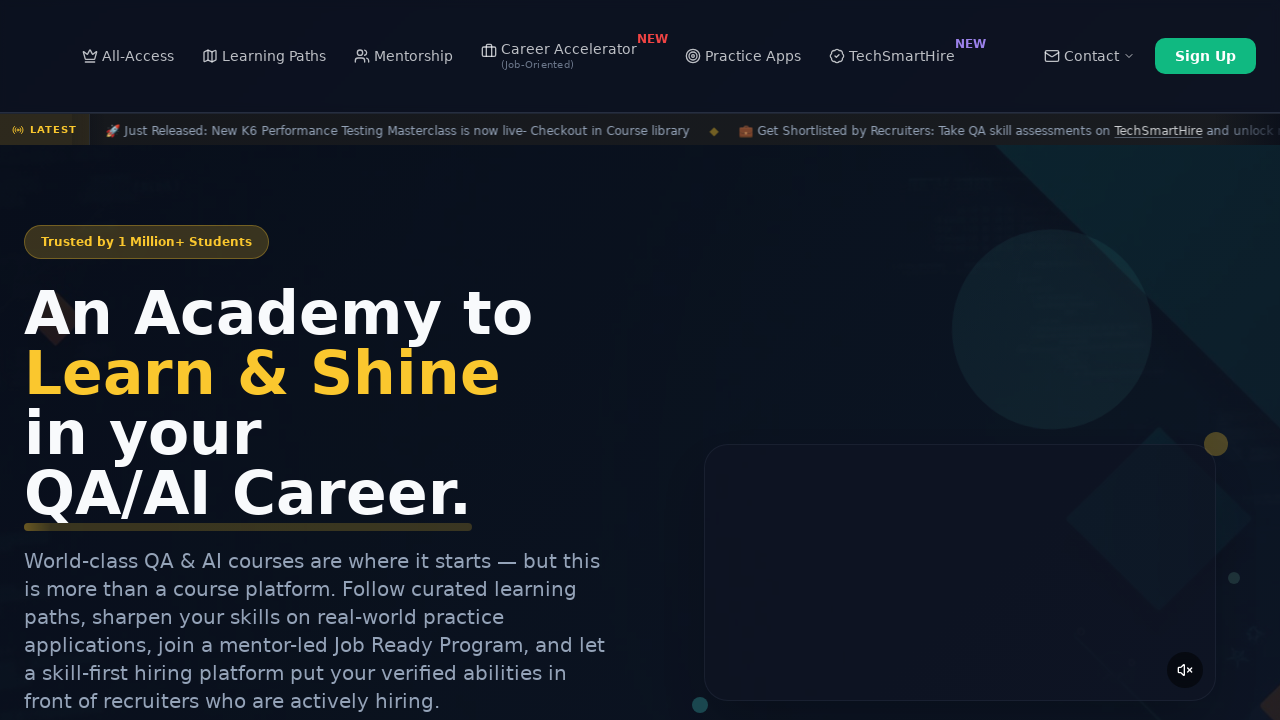

Course links loaded on new page
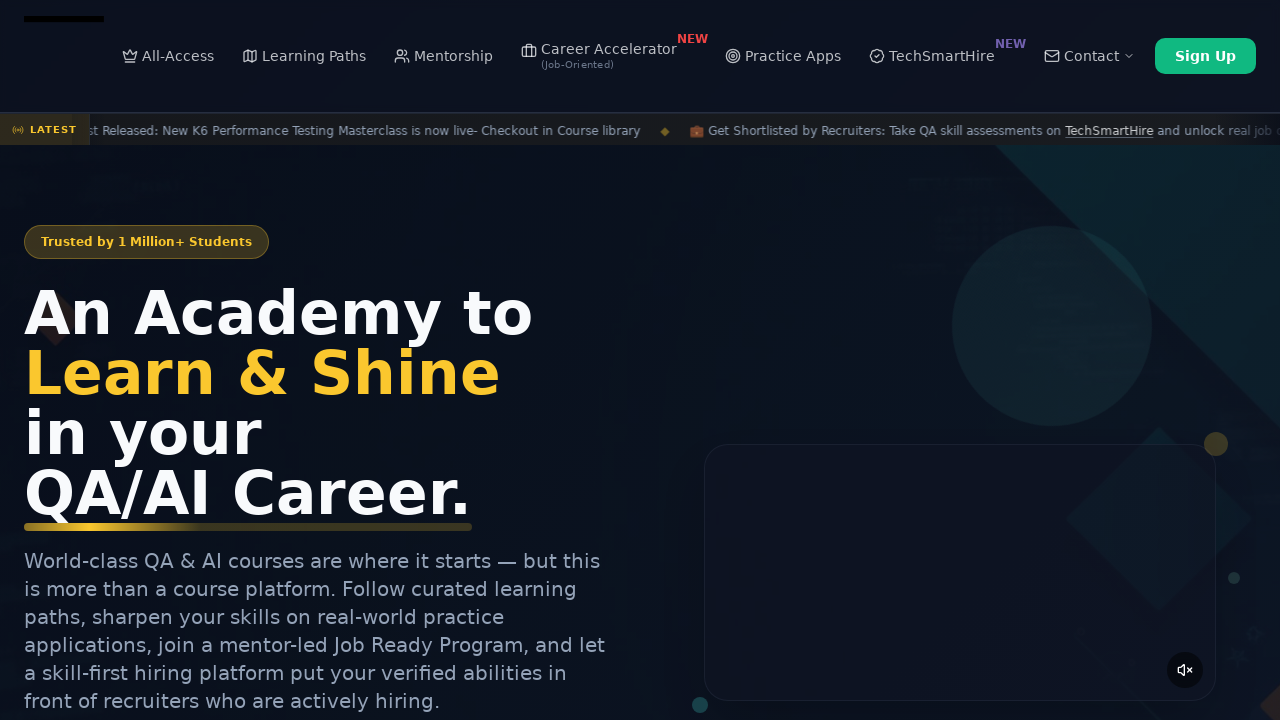

Retrieved all course links from new page
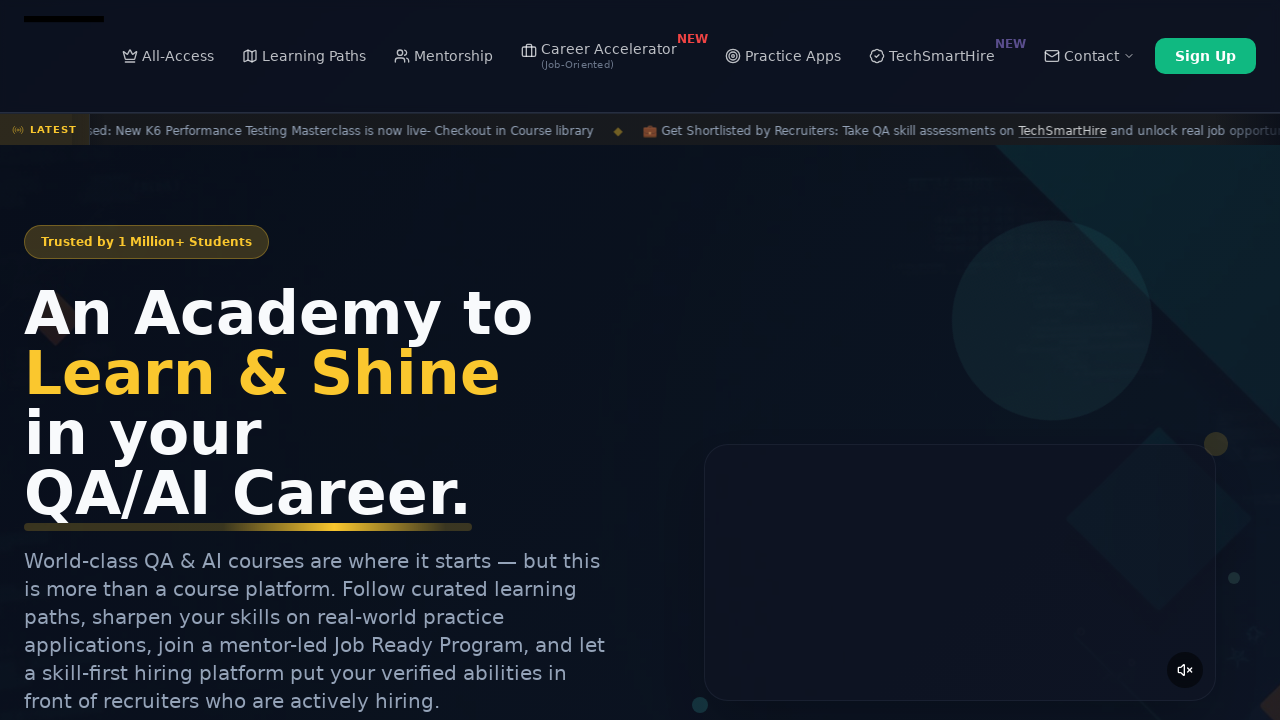

Extracted course name: Playwright Testing
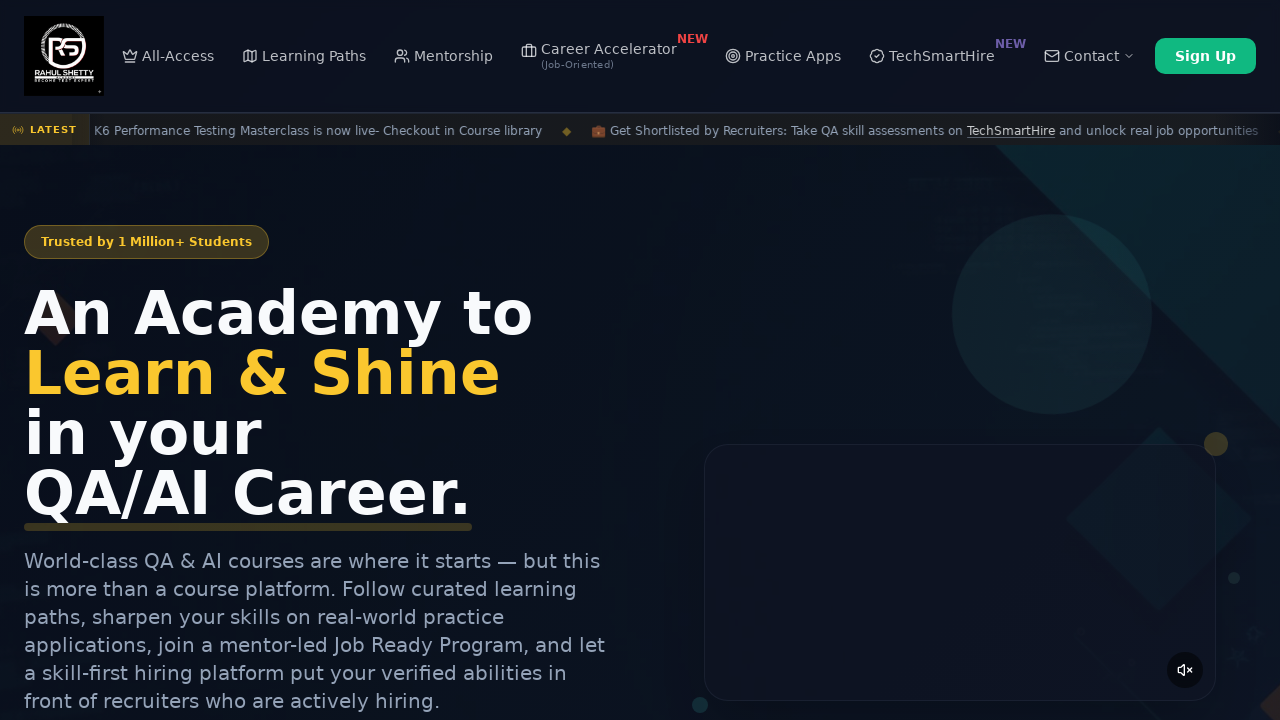

Closed the new page
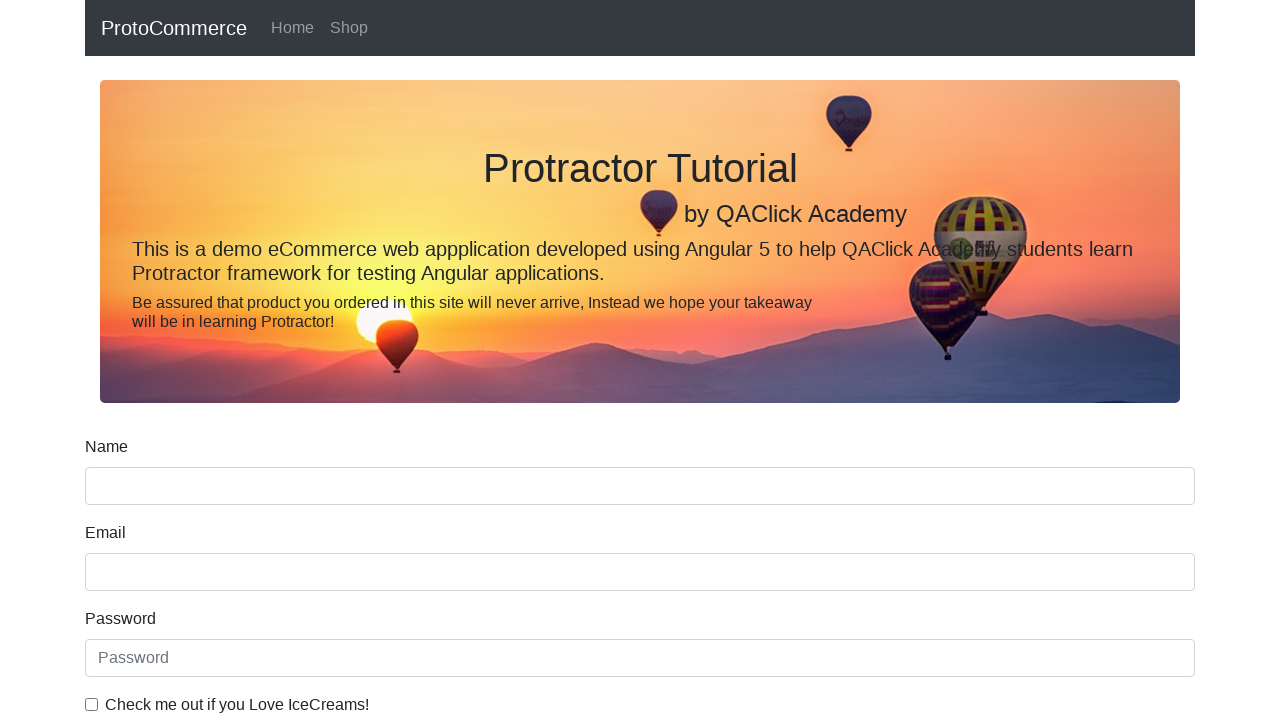

Filled name field with course name: Playwright Testing on [name='name']
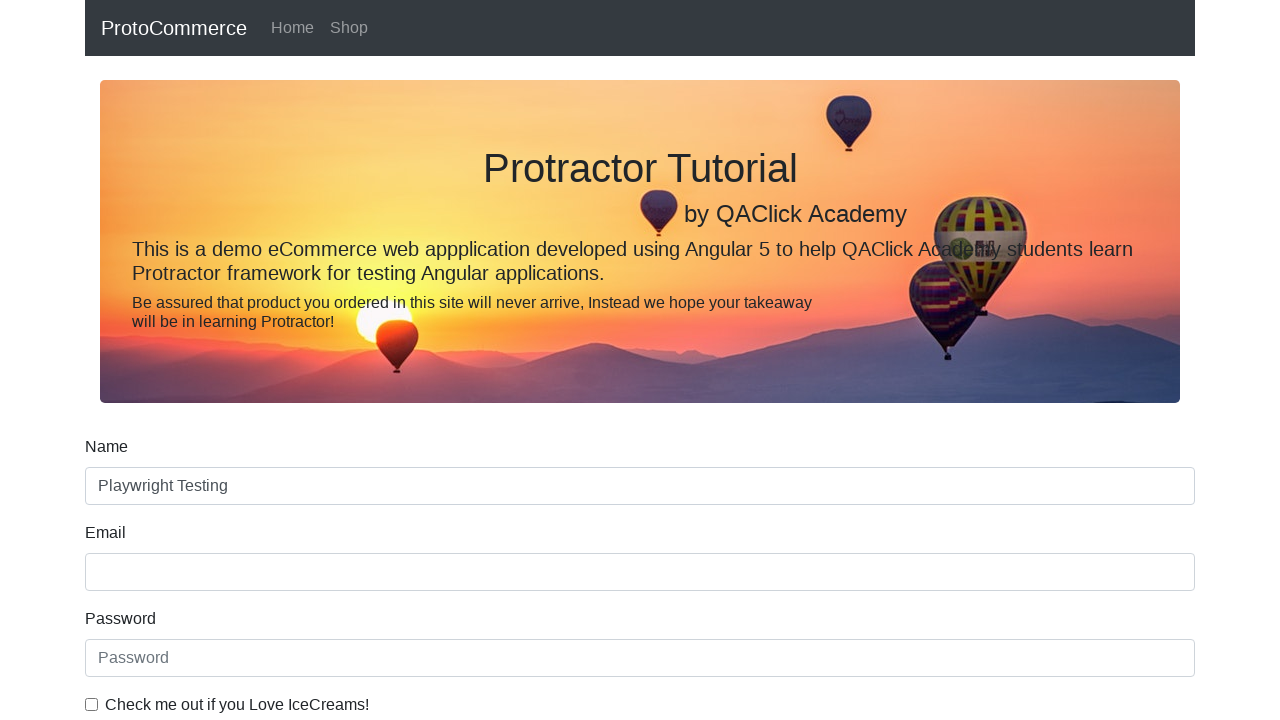

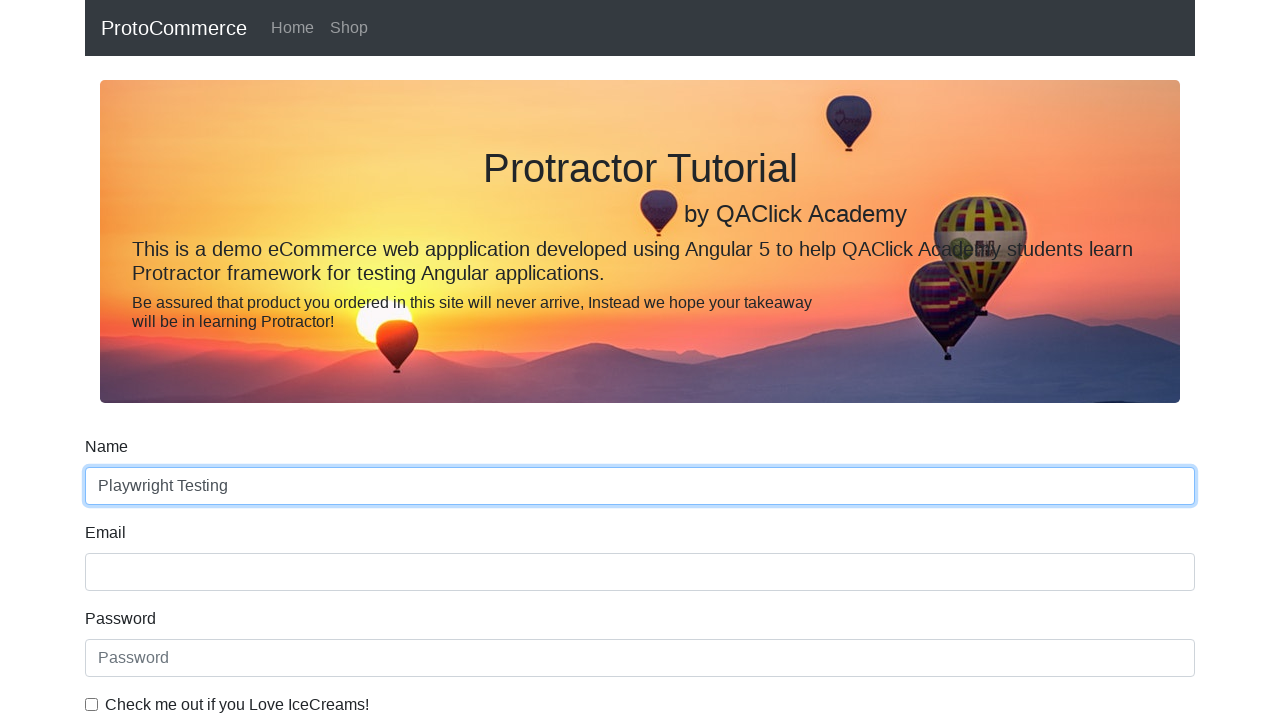